Tests keyboard key press functionality by sending space and left arrow keys to an element and verifying the result text displays the correct key pressed.

Starting URL: http://the-internet.herokuapp.com/key_presses

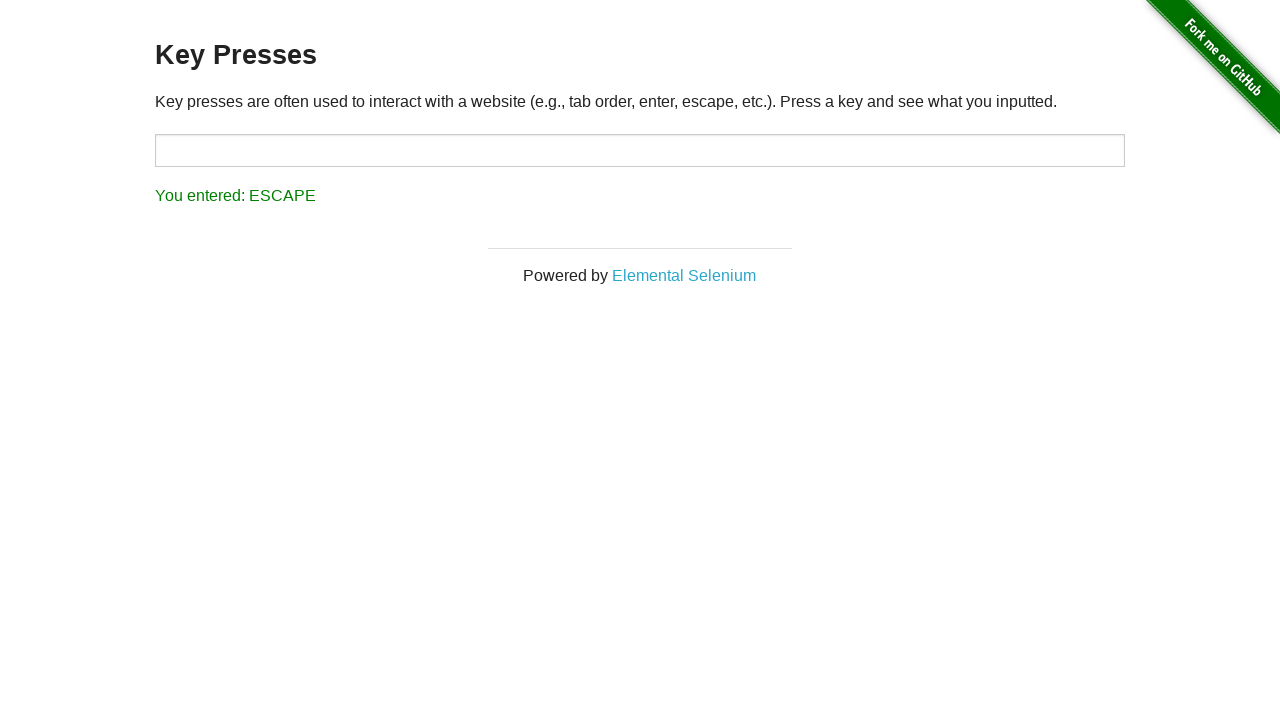

Pressed Space key on target element on #target
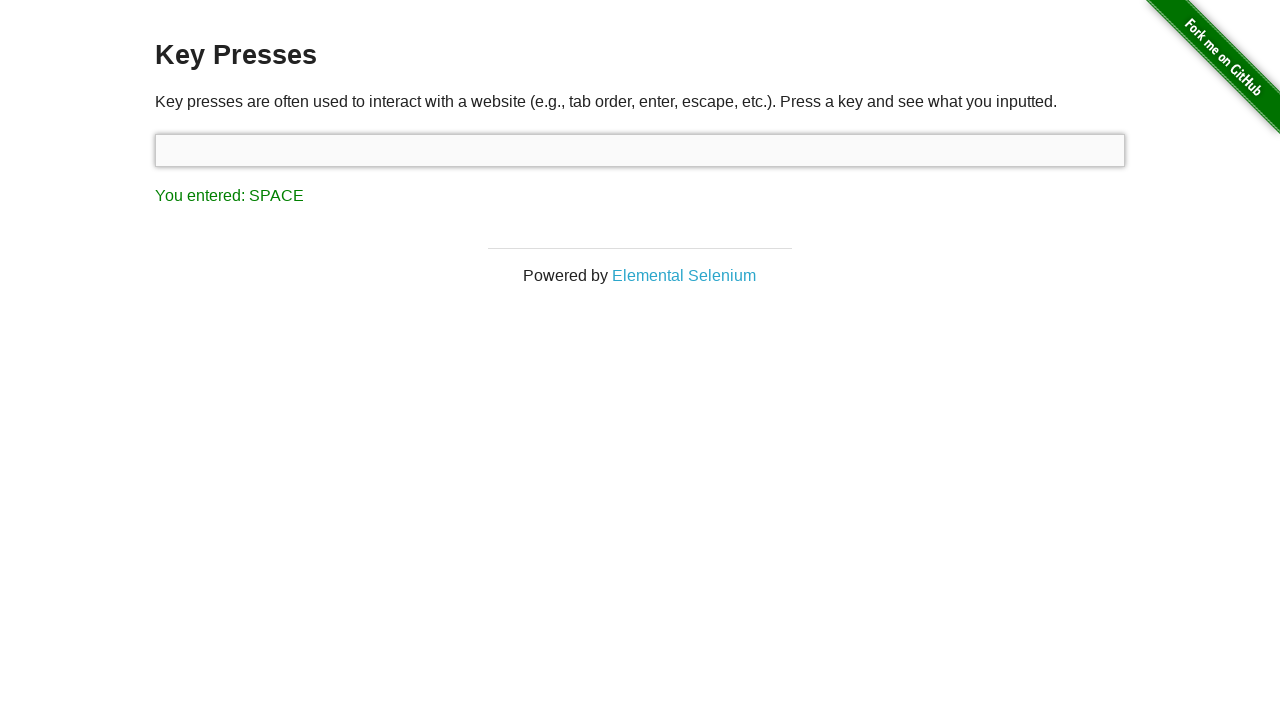

Result element loaded after Space key press
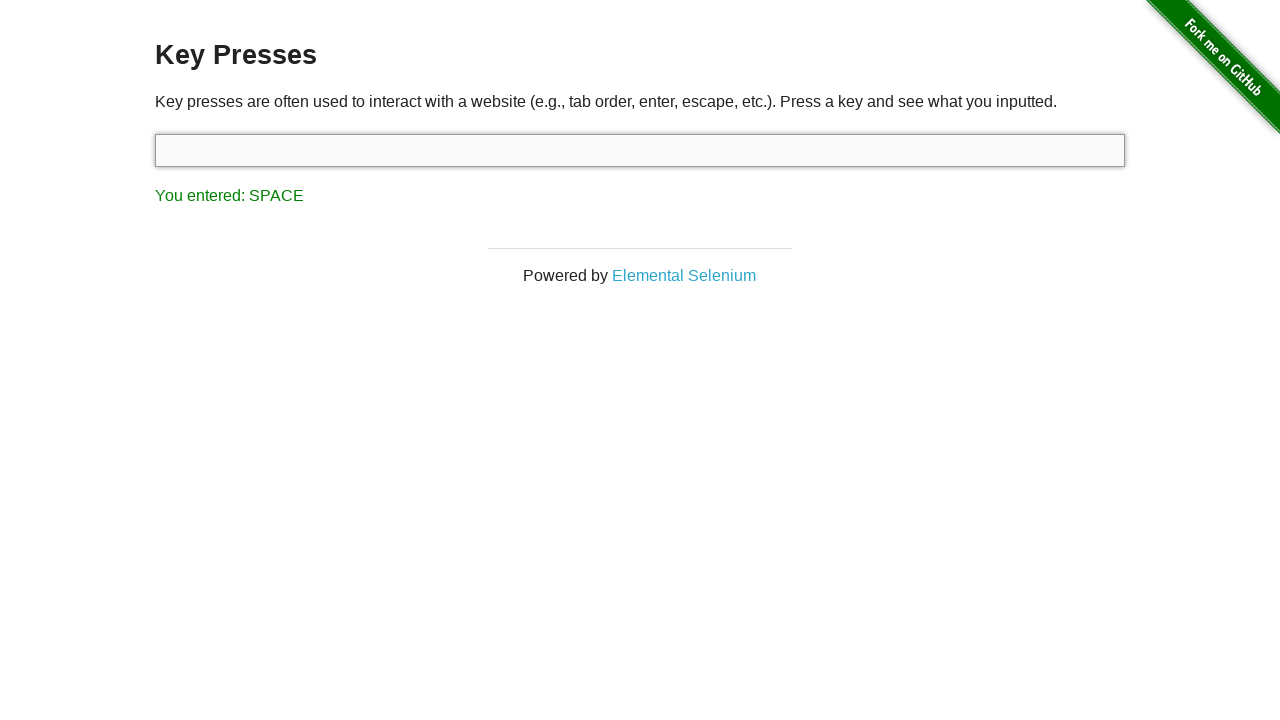

Verified result text shows 'You entered: SPACE'
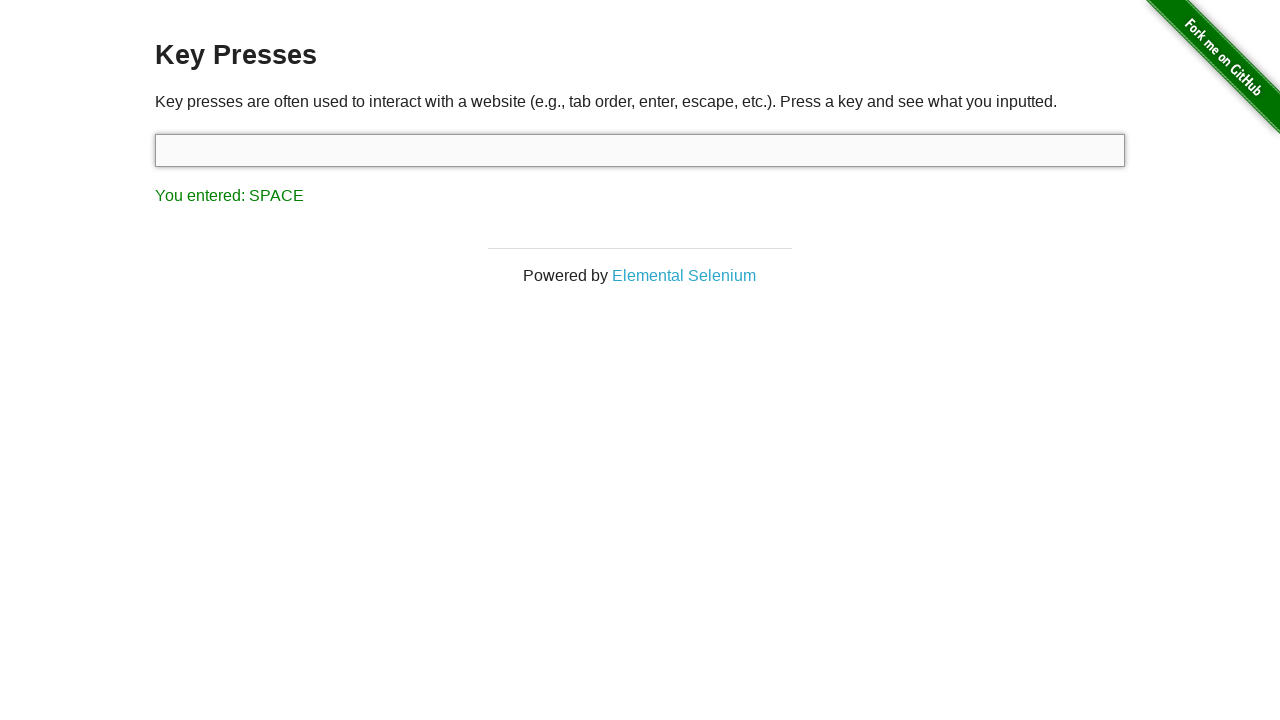

Pressed Left Arrow key on focused element
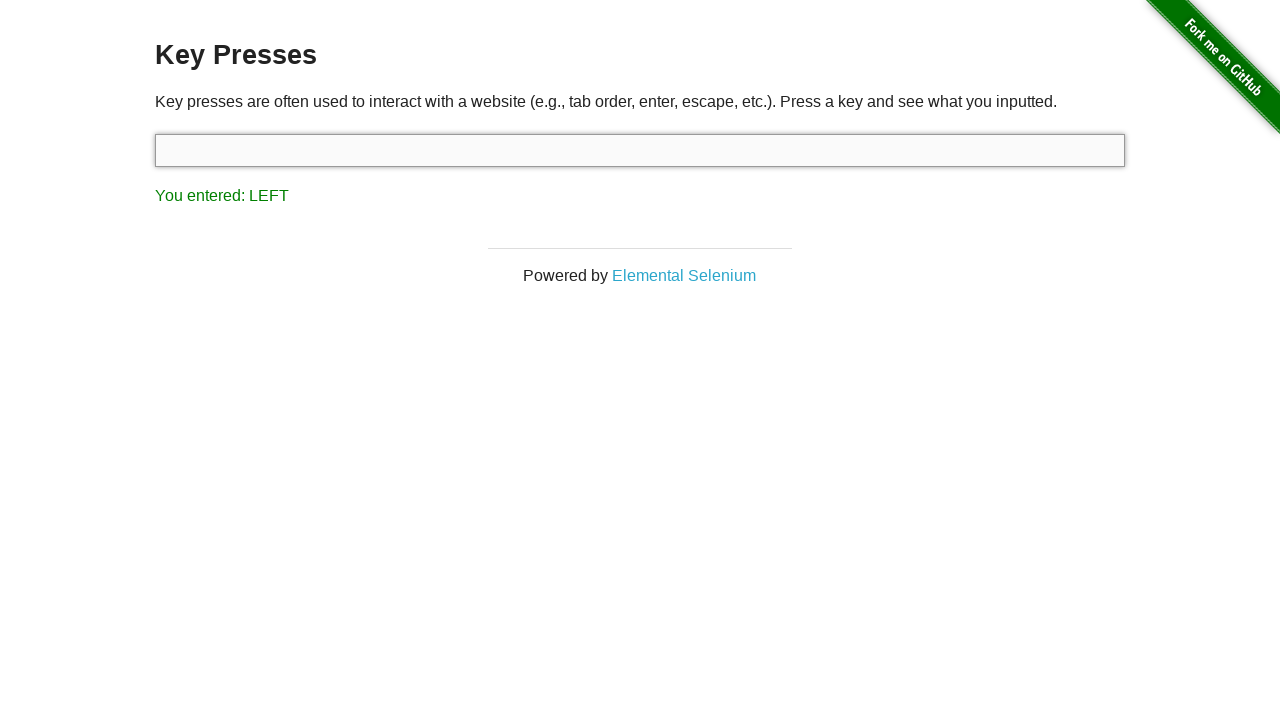

Verified result text shows 'You entered: LEFT'
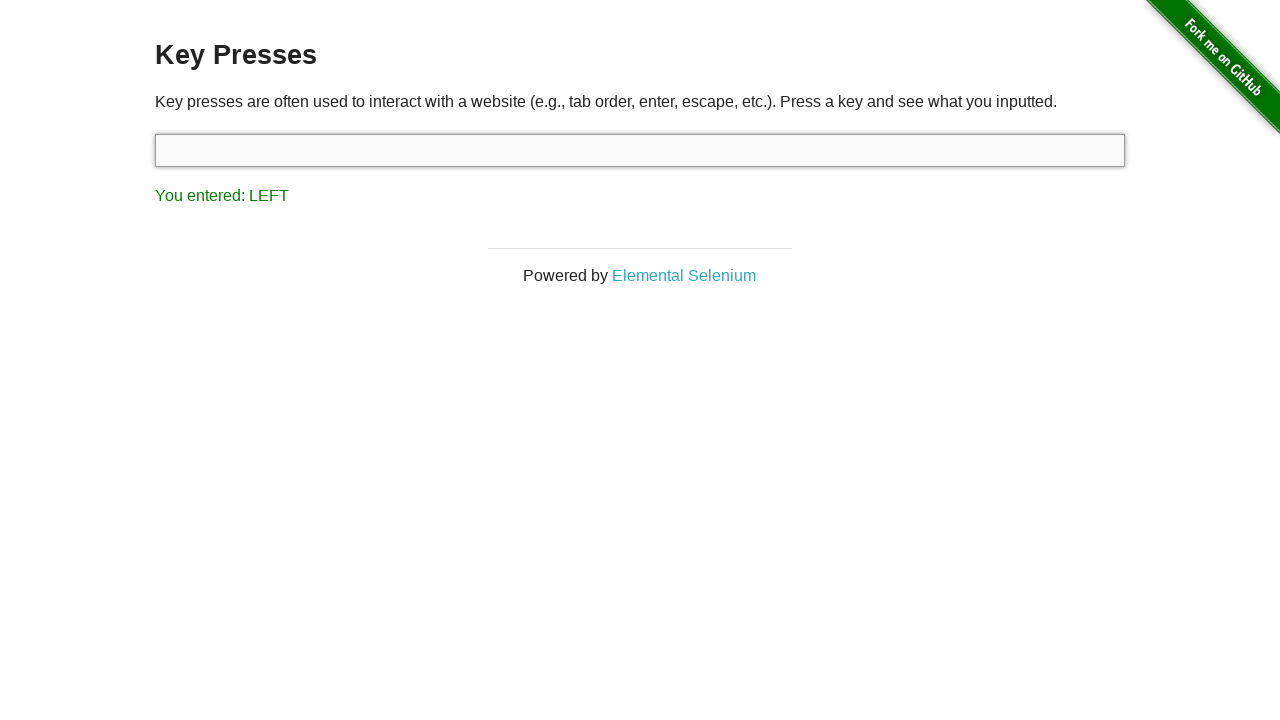

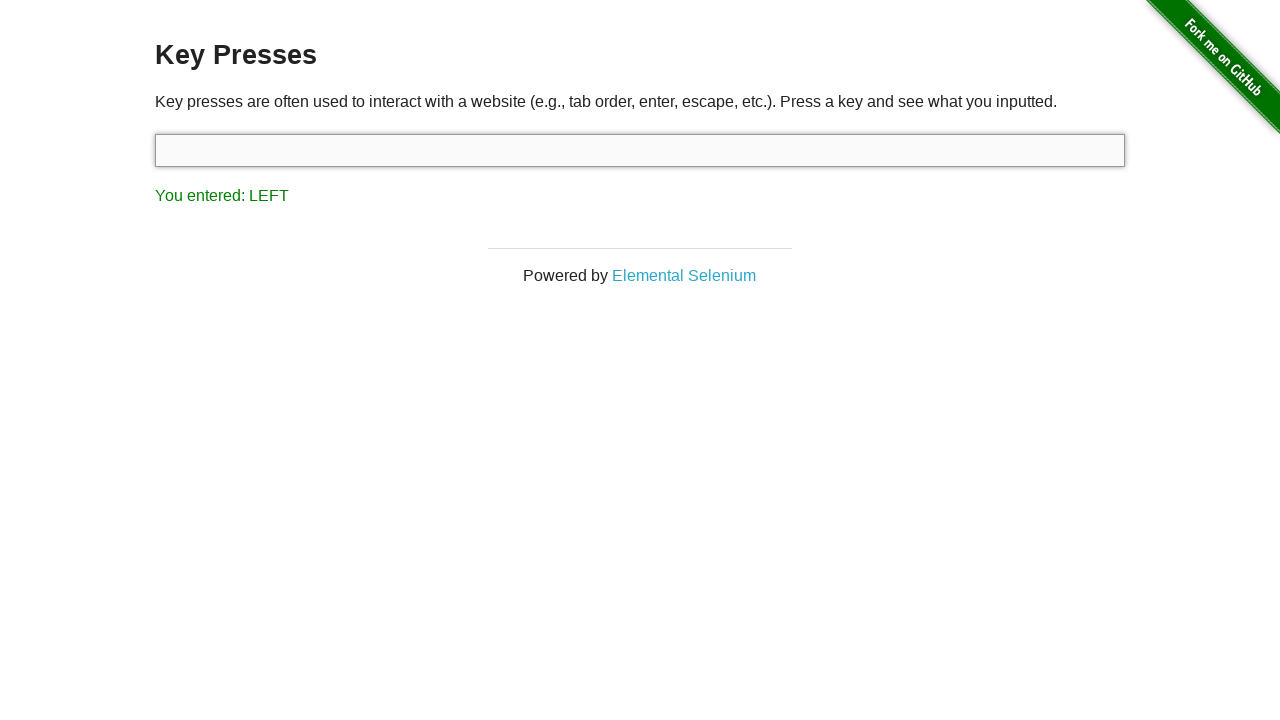